Tests adding todo items to the list by filling the input field and pressing Enter, then verifying the items appear in the list.

Starting URL: https://demo.playwright.dev/todomvc

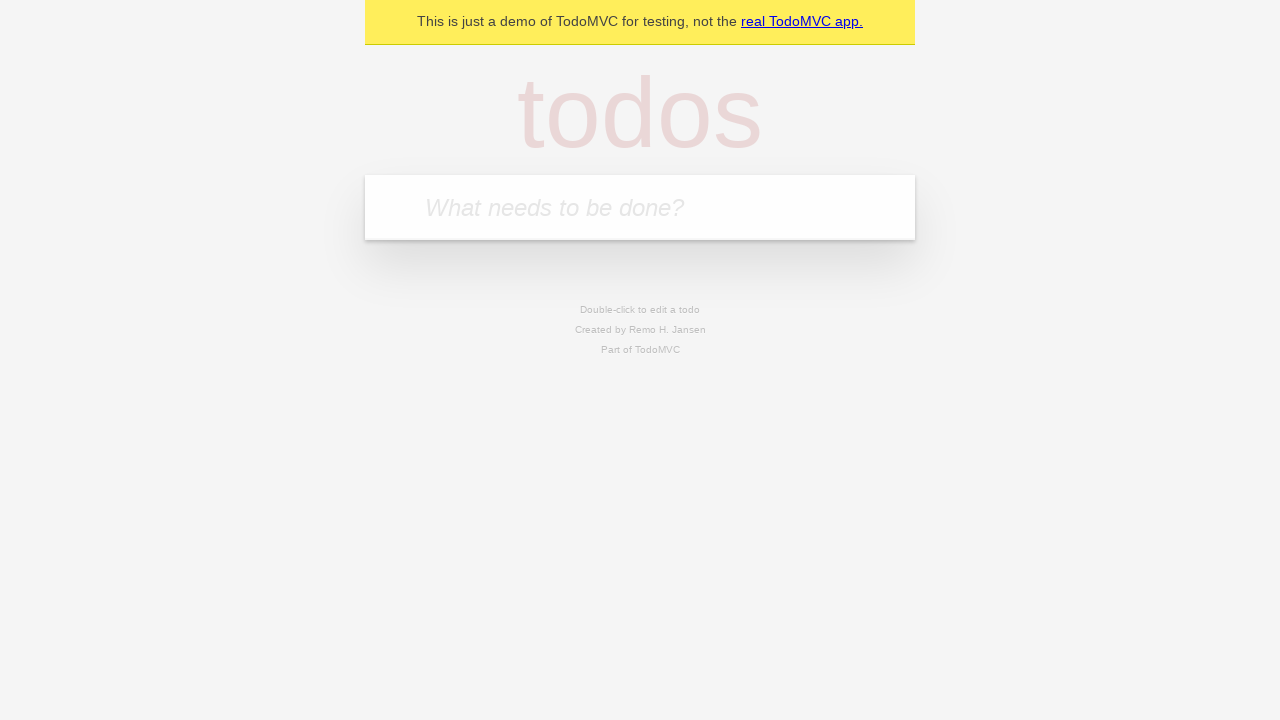

Filled todo input with 'buy some cheese' on internal:attr=[placeholder="What needs to be done?"i]
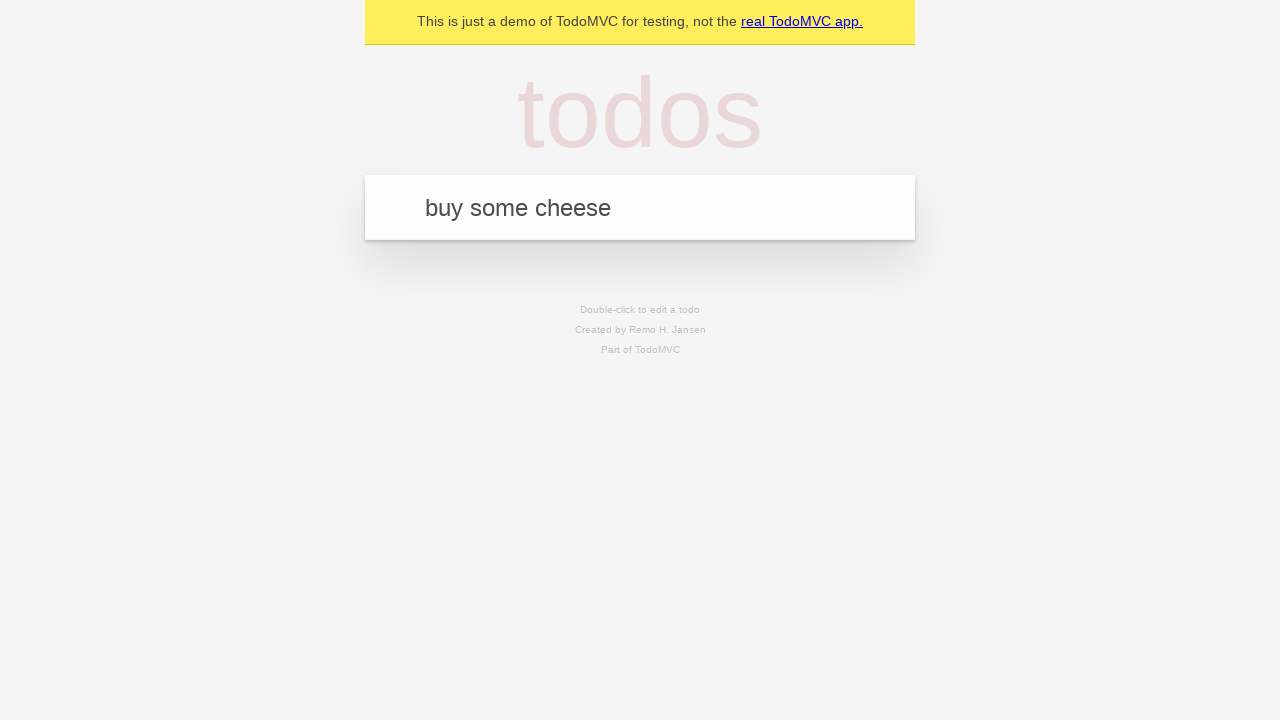

Pressed Enter to add first todo item on internal:attr=[placeholder="What needs to be done?"i]
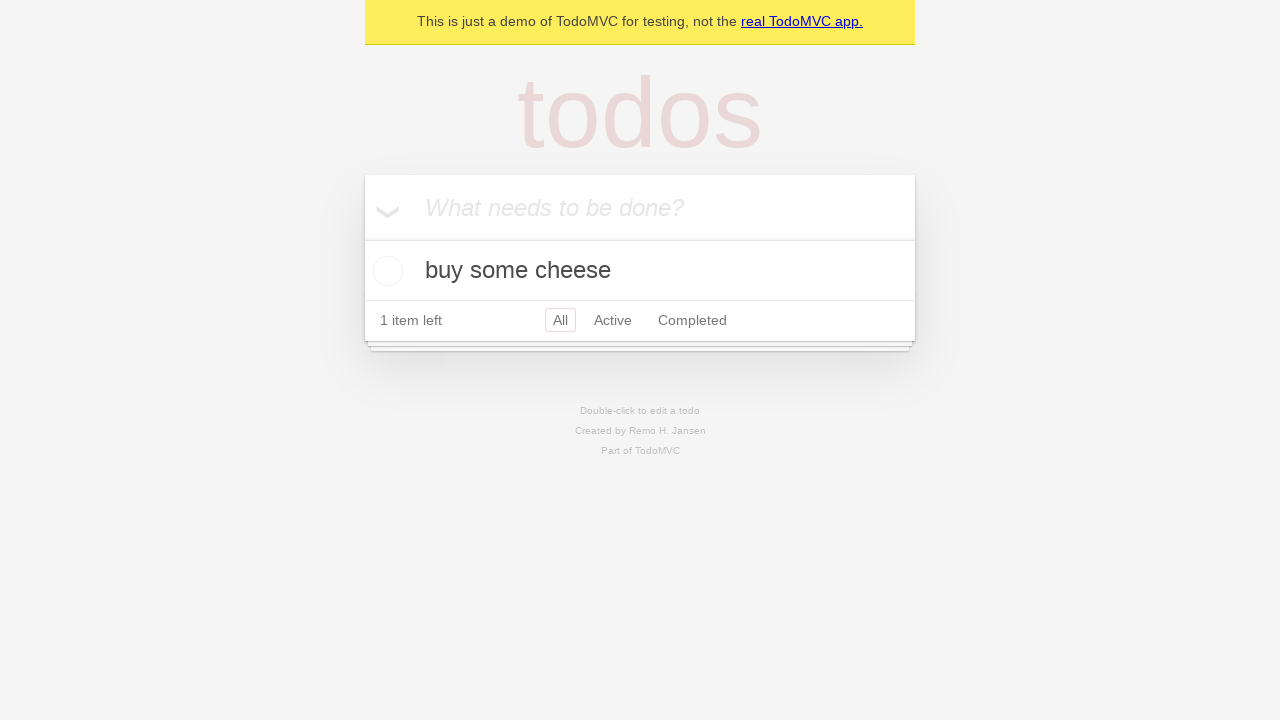

First todo item appeared in the list
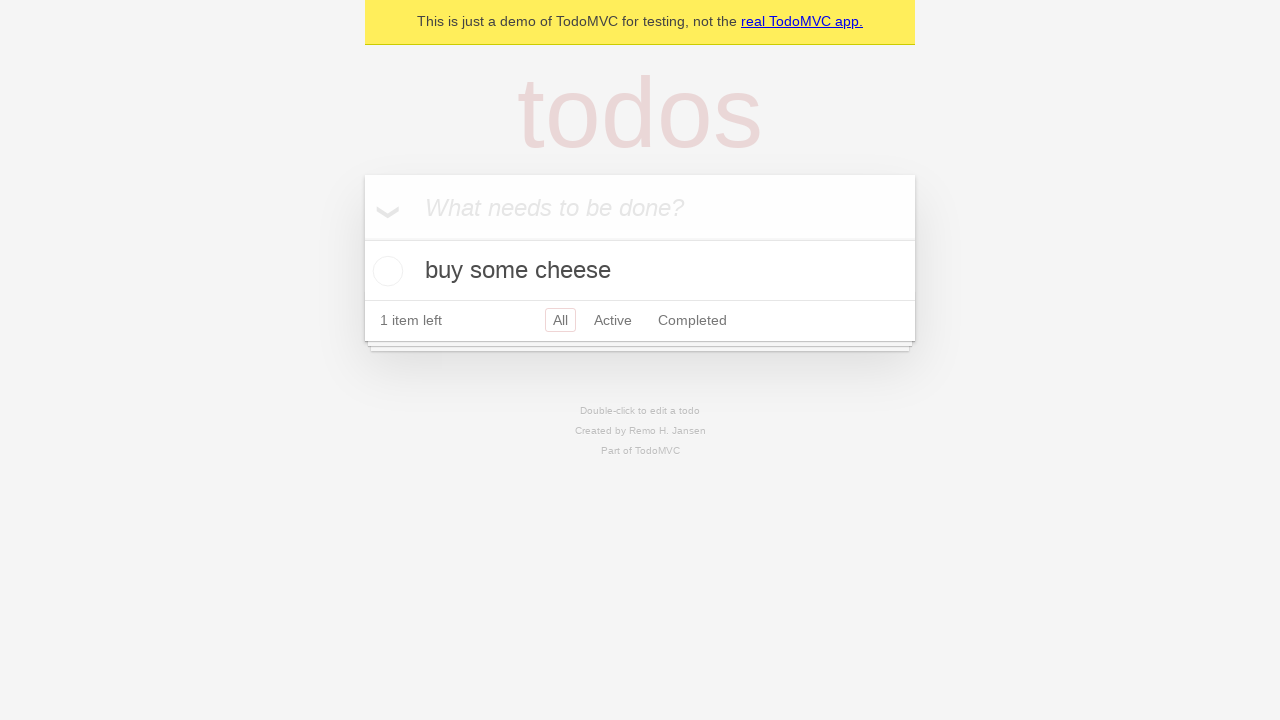

Filled todo input with 'feed the cat' on internal:attr=[placeholder="What needs to be done?"i]
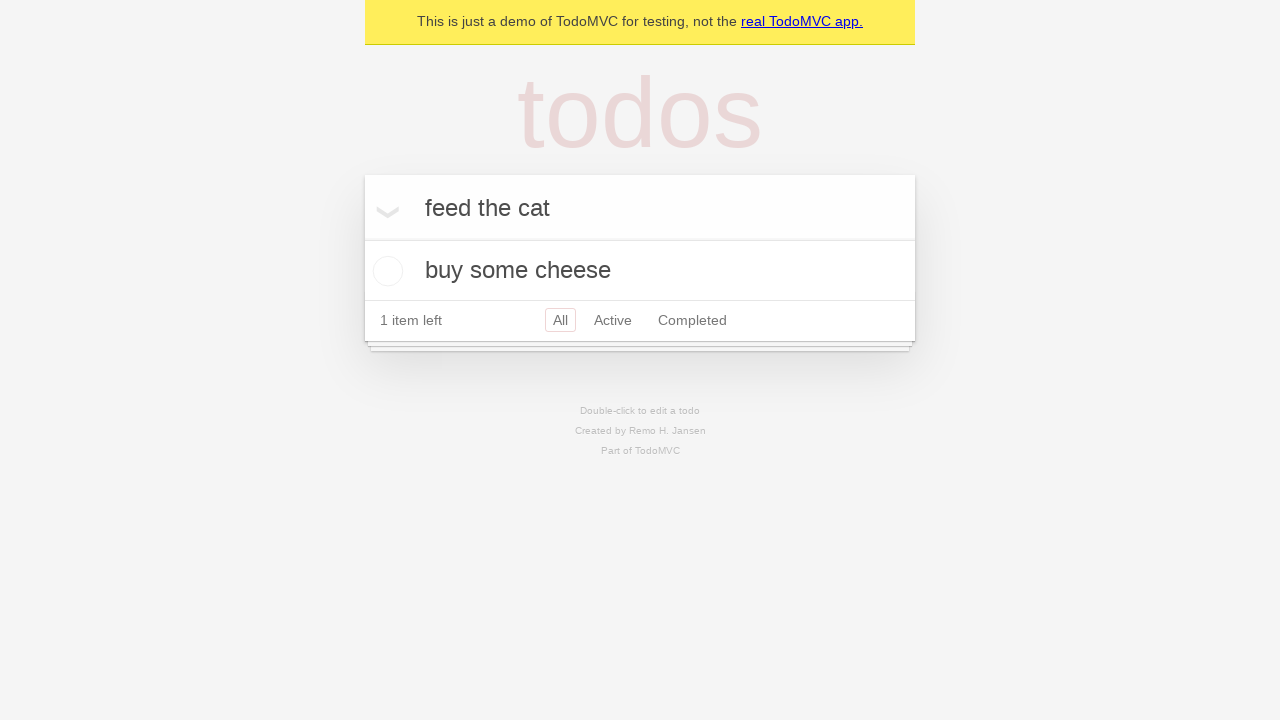

Pressed Enter to add second todo item on internal:attr=[placeholder="What needs to be done?"i]
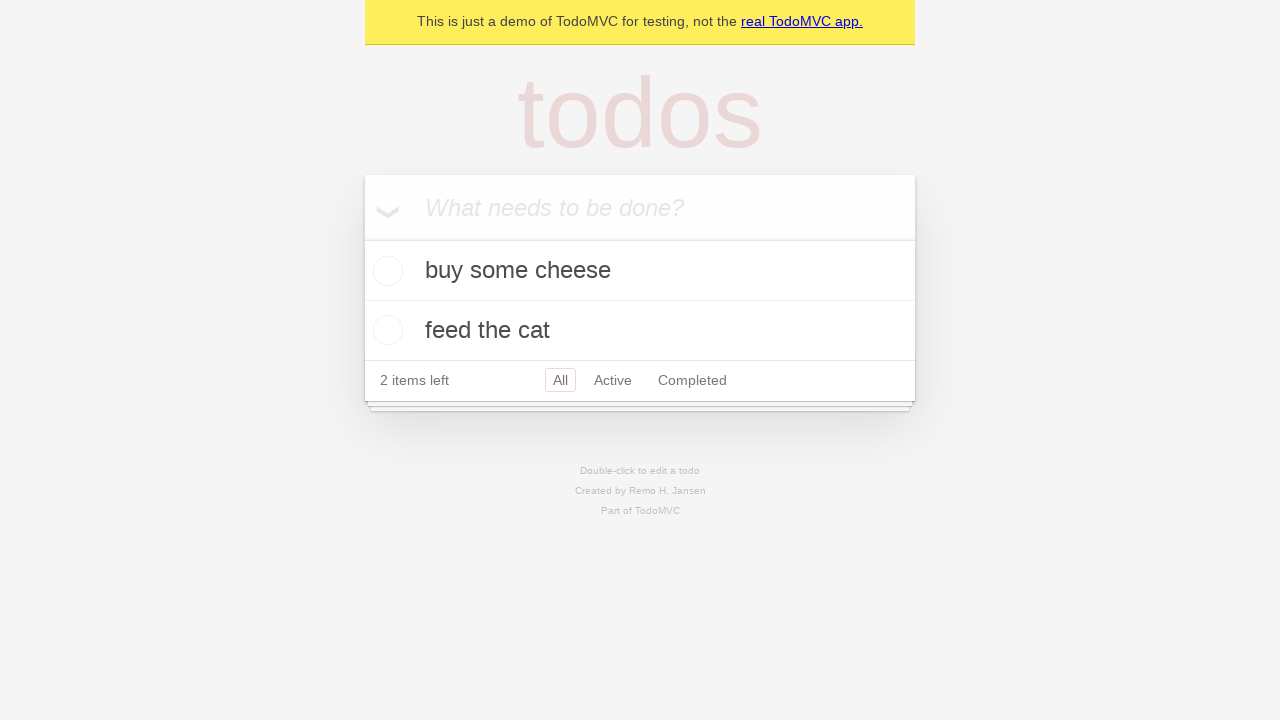

Second todo item appeared in the list
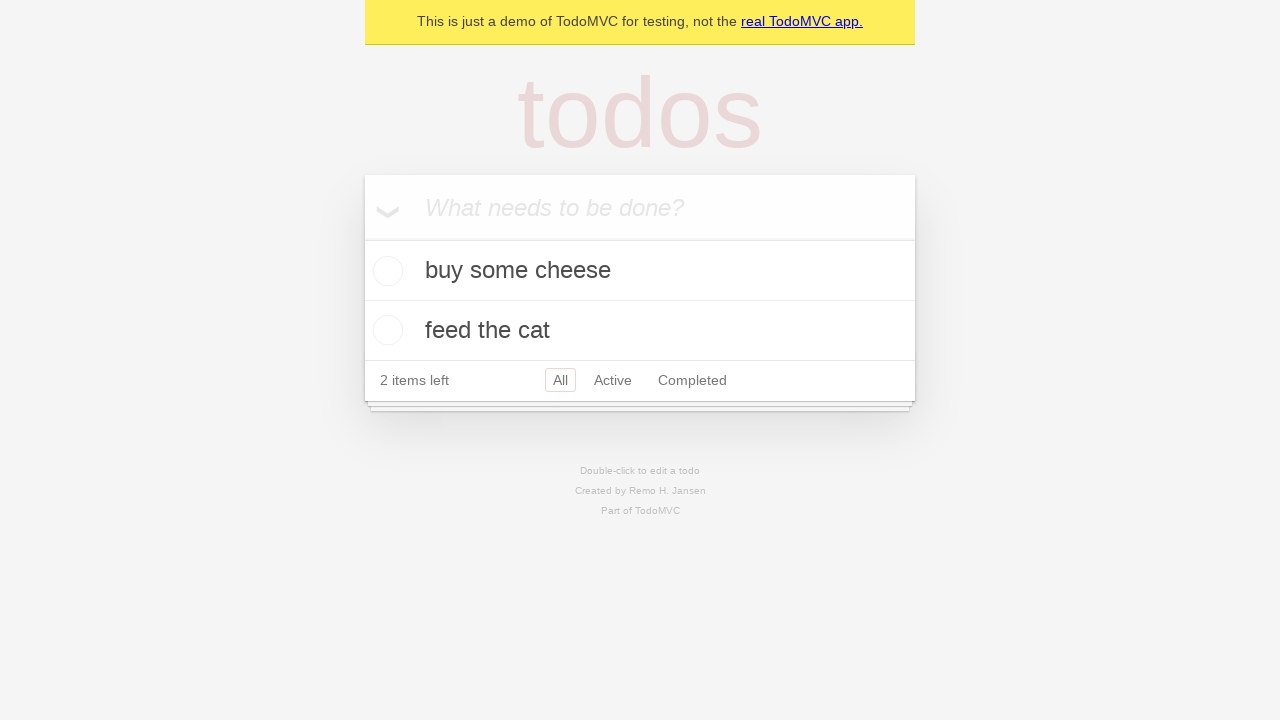

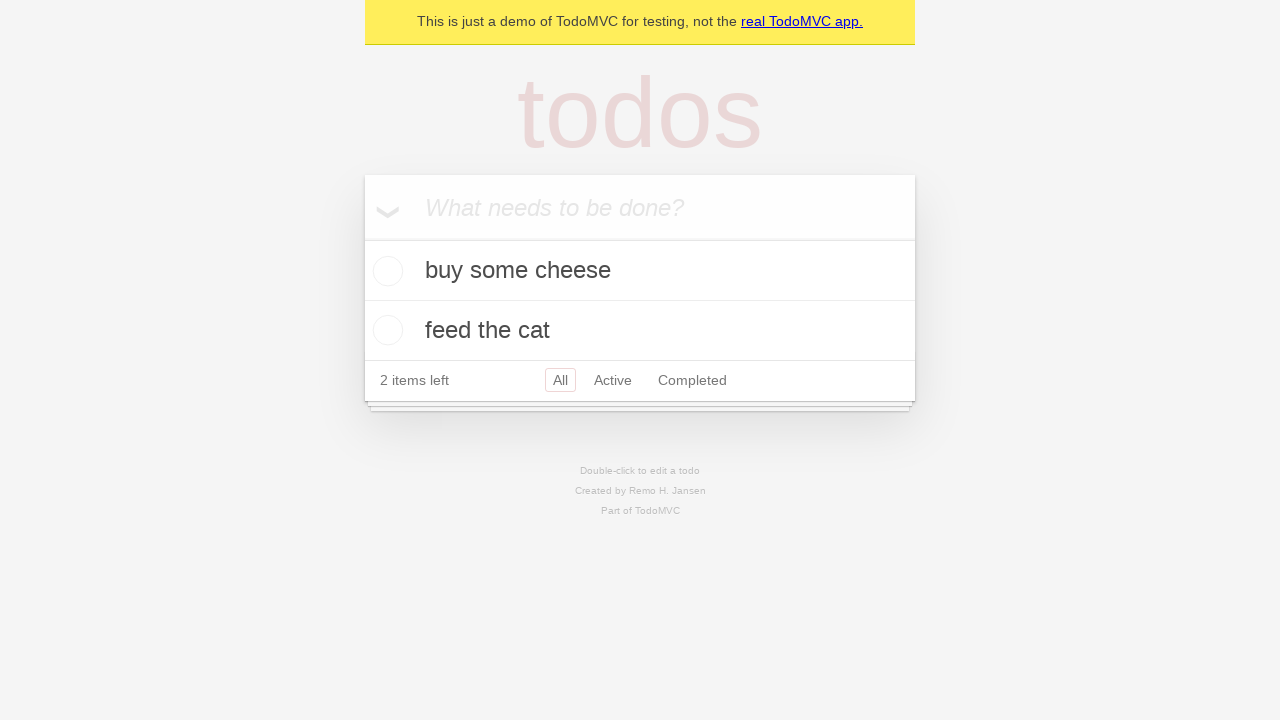